Tests navigation to Slow Resources page by clicking the link and navigating back

Starting URL: https://the-internet.herokuapp.com

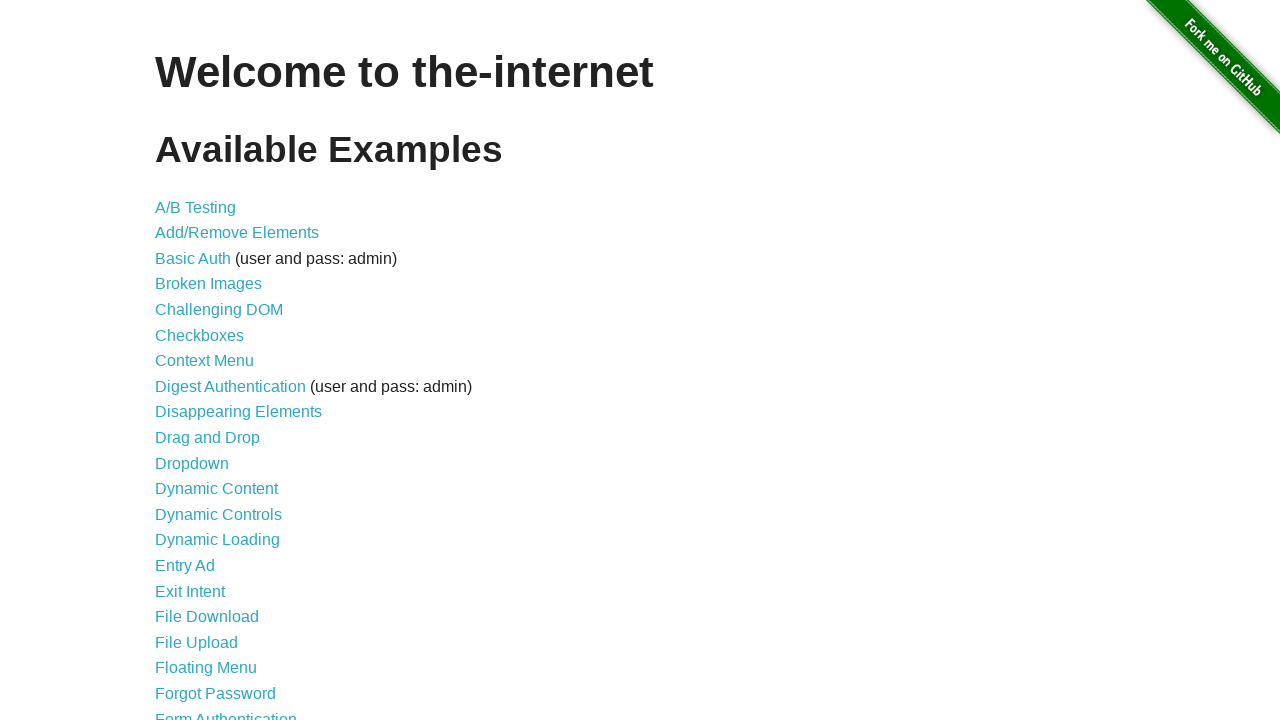

Clicked Slow Resources link at (214, 548) on xpath=//*[@id="content"]/ul/li[40]/a
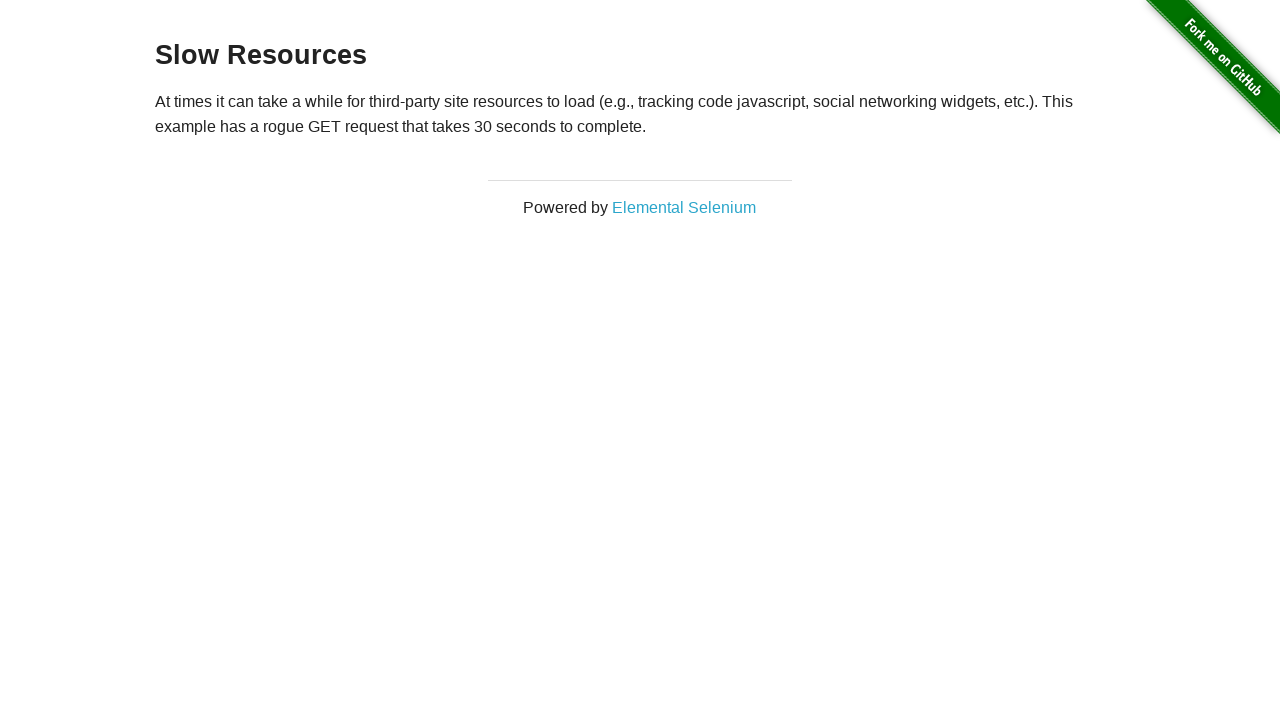

Navigated back to main page
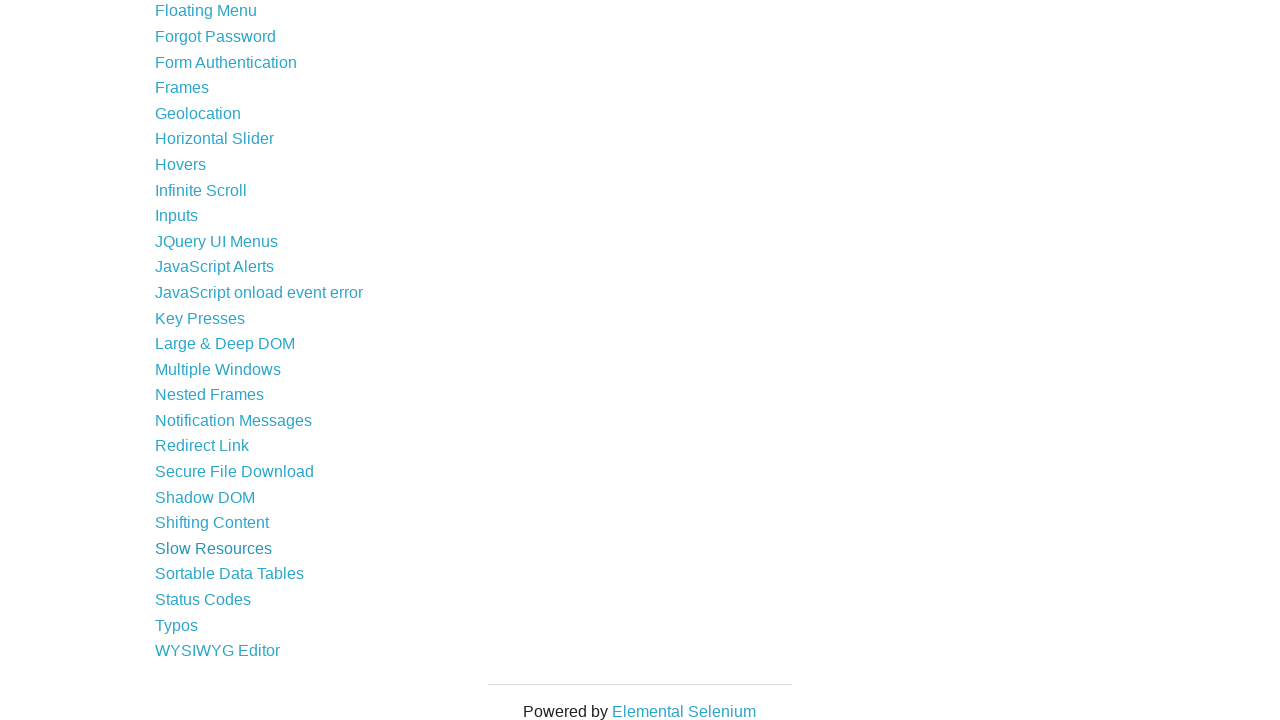

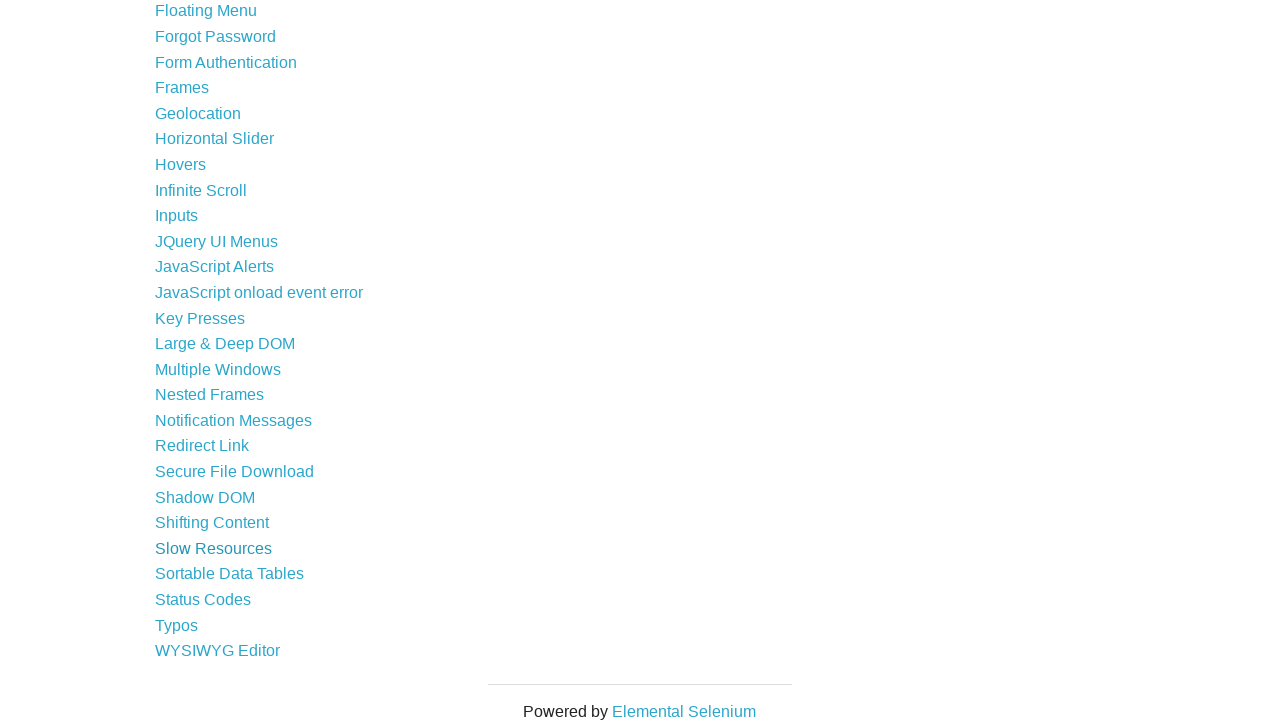